Tests right-click context menu functionality by performing a context click on a button, selecting the "Copy" option from the context menu, and accepting the resulting alert dialog.

Starting URL: http://swisnl.github.io/jQuery-contextMenu/demo.html

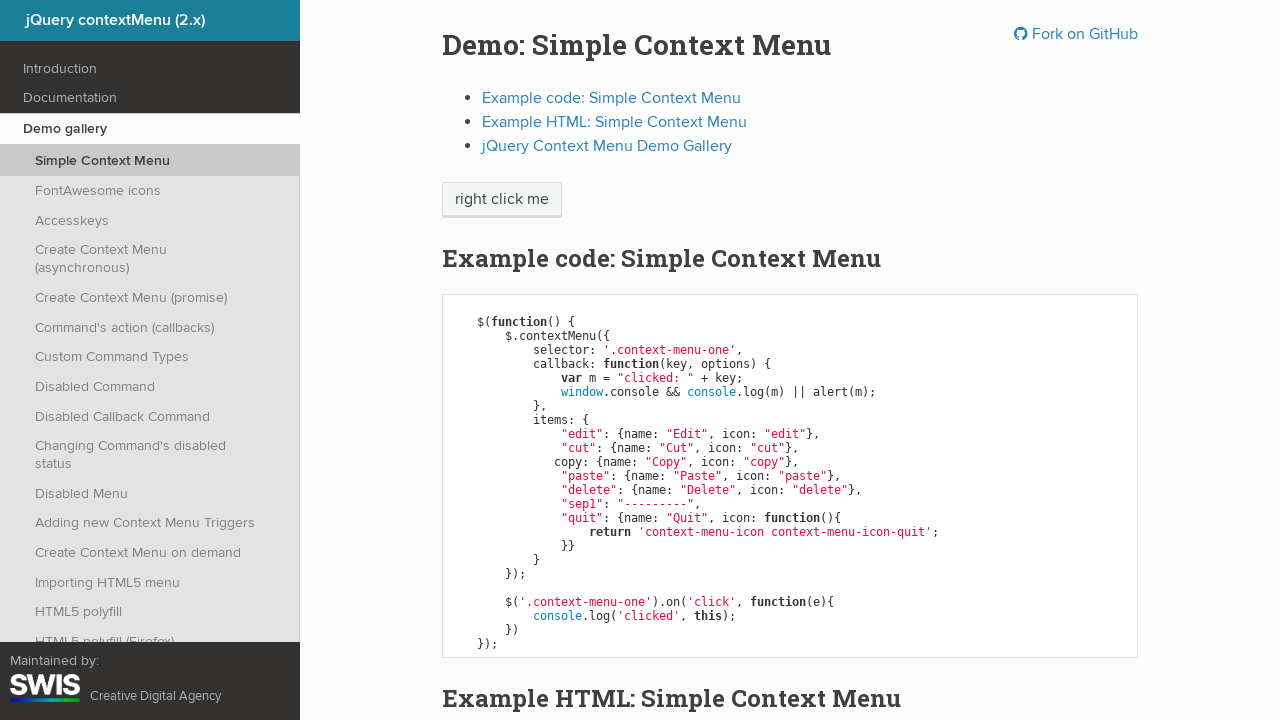

Set up dialog handler to accept alerts
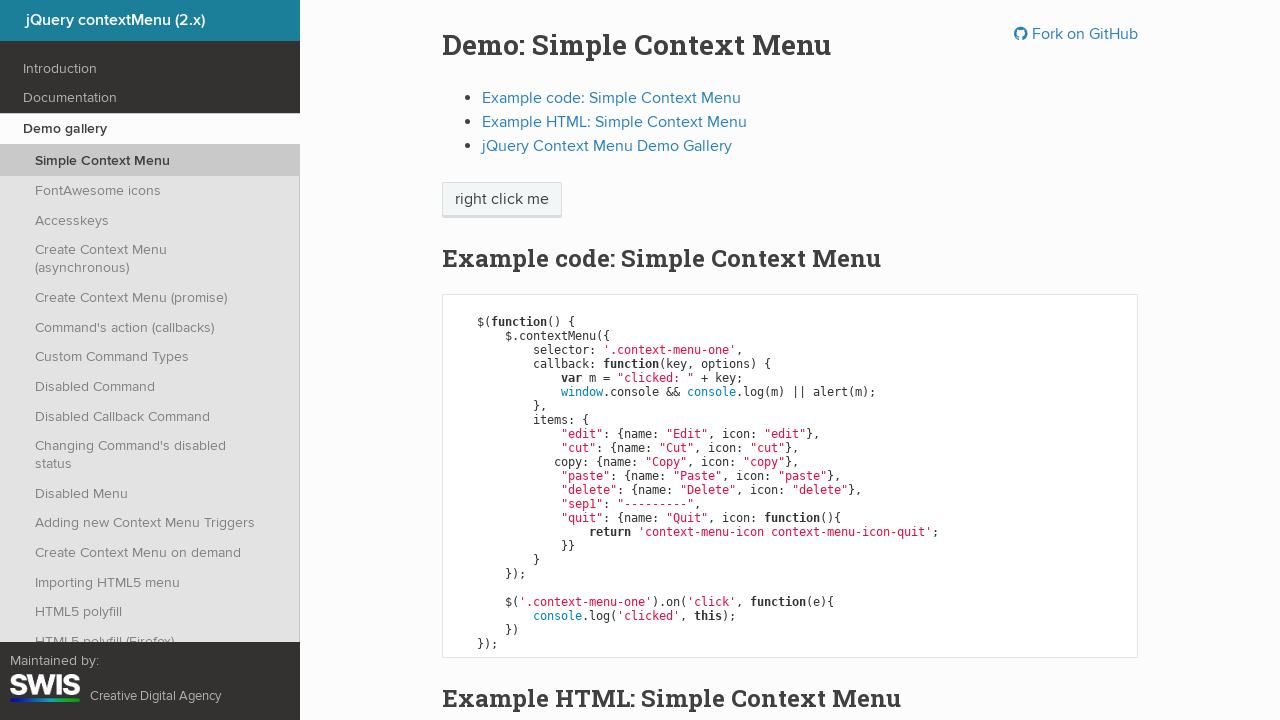

Right-clicked on context menu trigger button at (502, 200) on span.context-menu-one
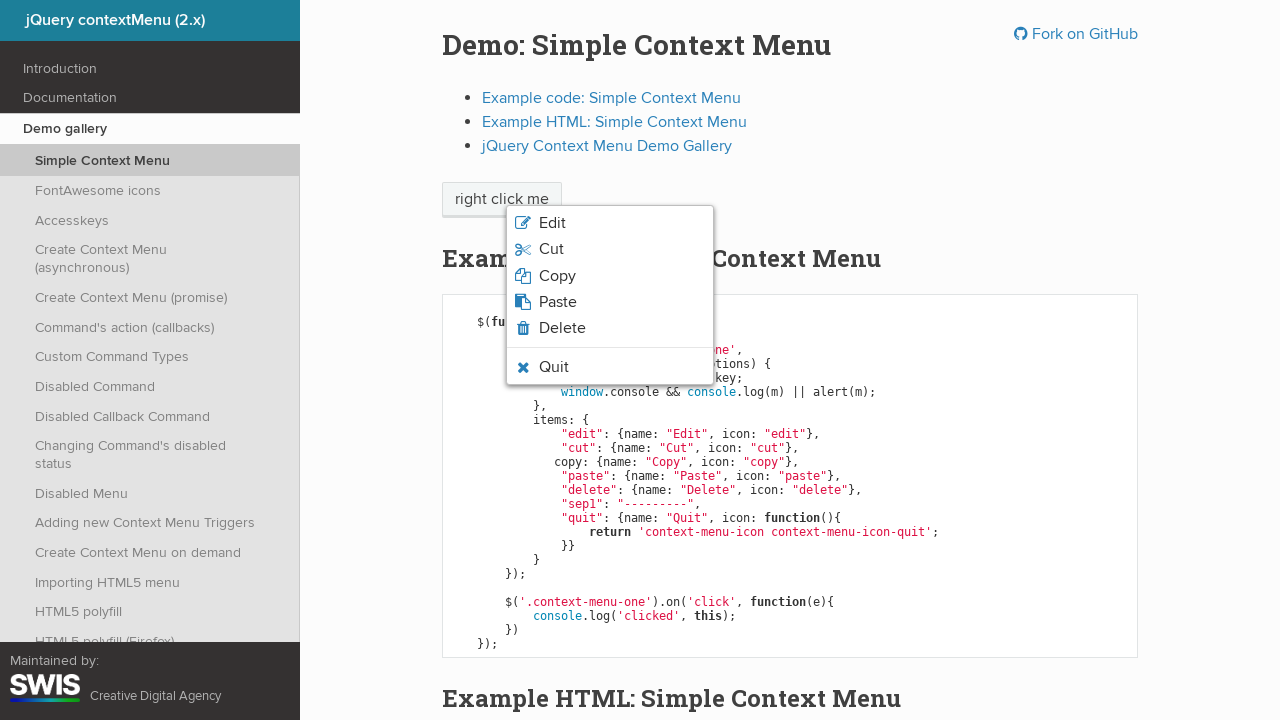

Context menu appeared
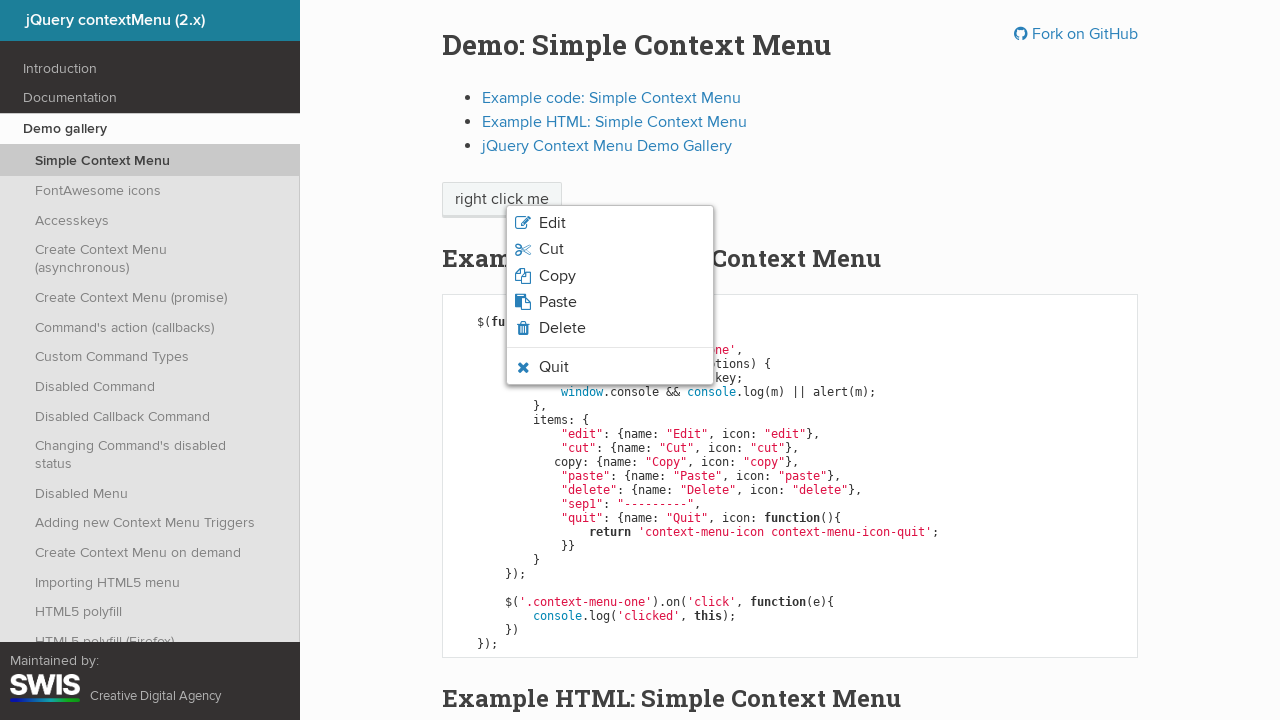

Clicked the 'Copy' option from context menu at (610, 276) on ul.context-menu-list li.context-menu-item:nth-child(3)
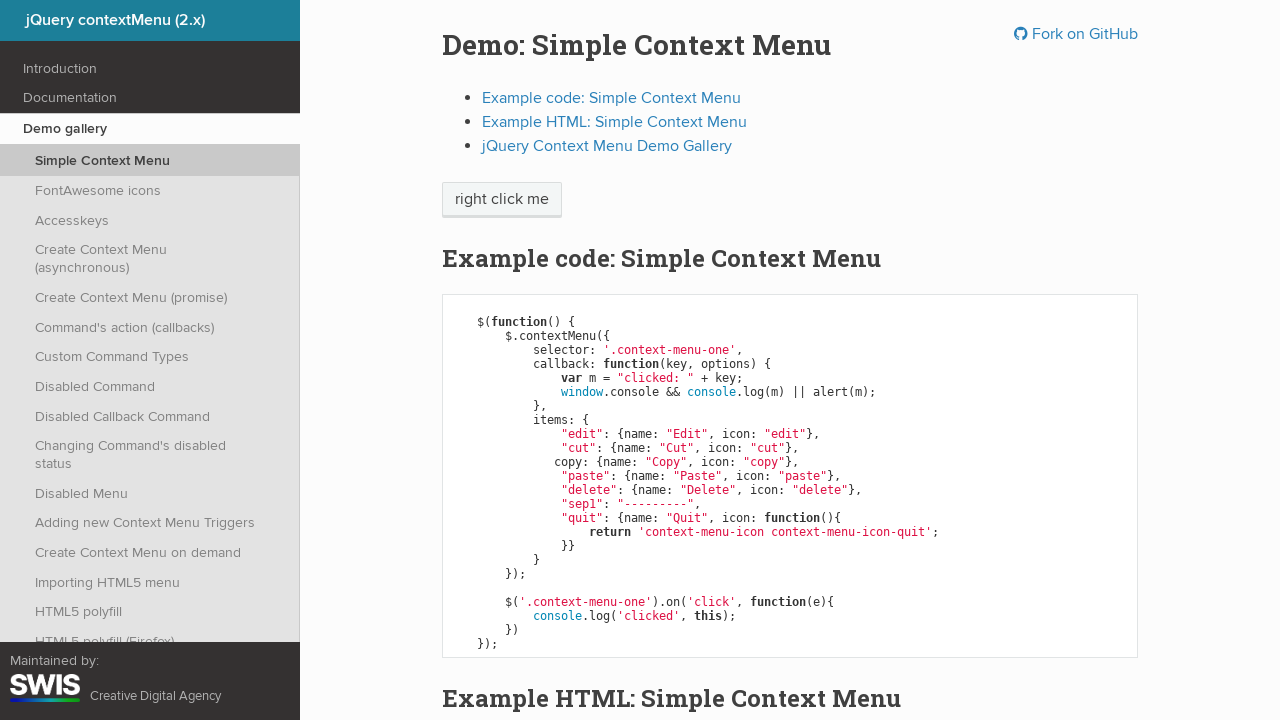

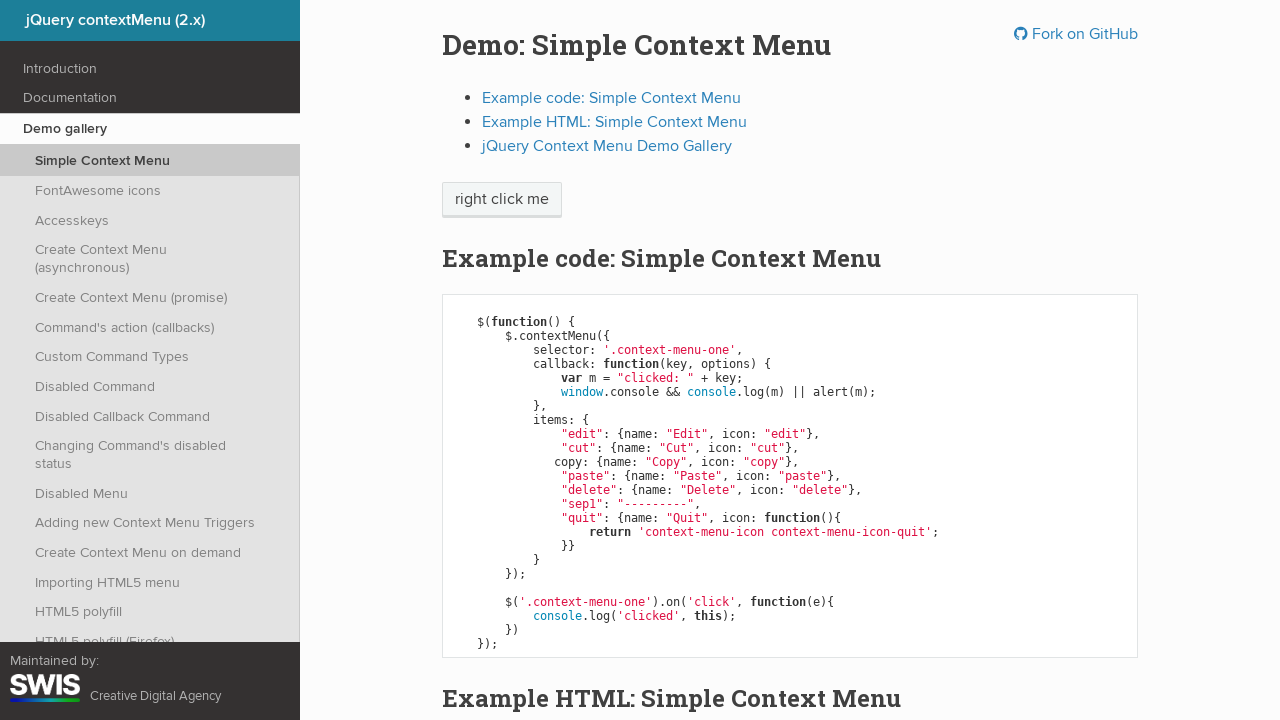